Tests right-click context menu functionality by right-clicking on an element and selecting an option from the context menu

Starting URL: http://swisnl.github.io/jQuery-contextMenu/demo.html

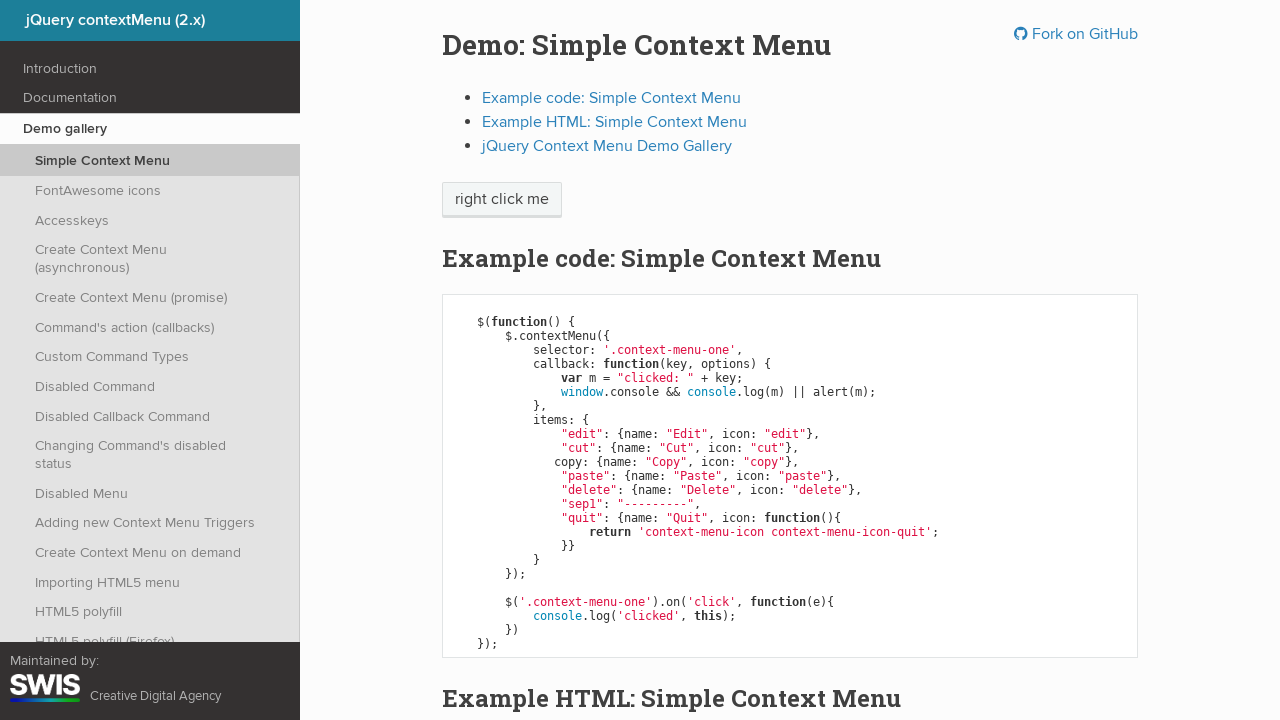

Located the 'right click me' element
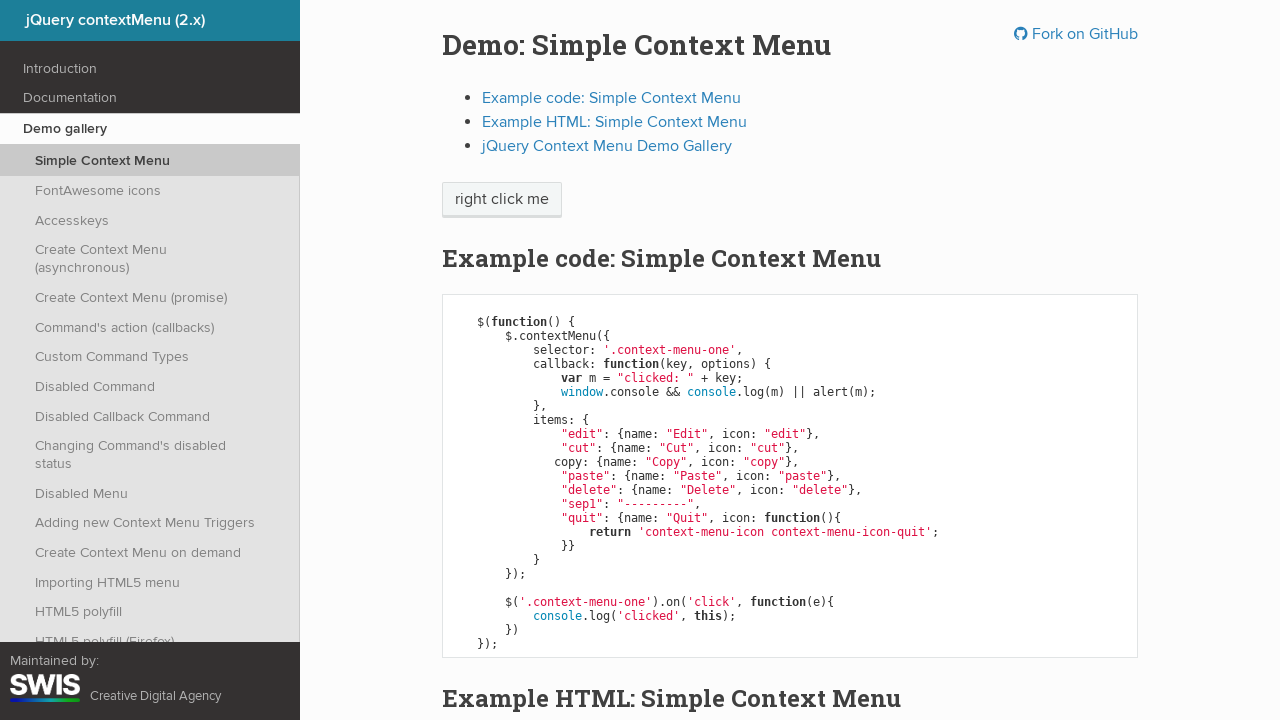

Right-clicked on the element to open context menu at (502, 200) on xpath=//span[text()='right click me']
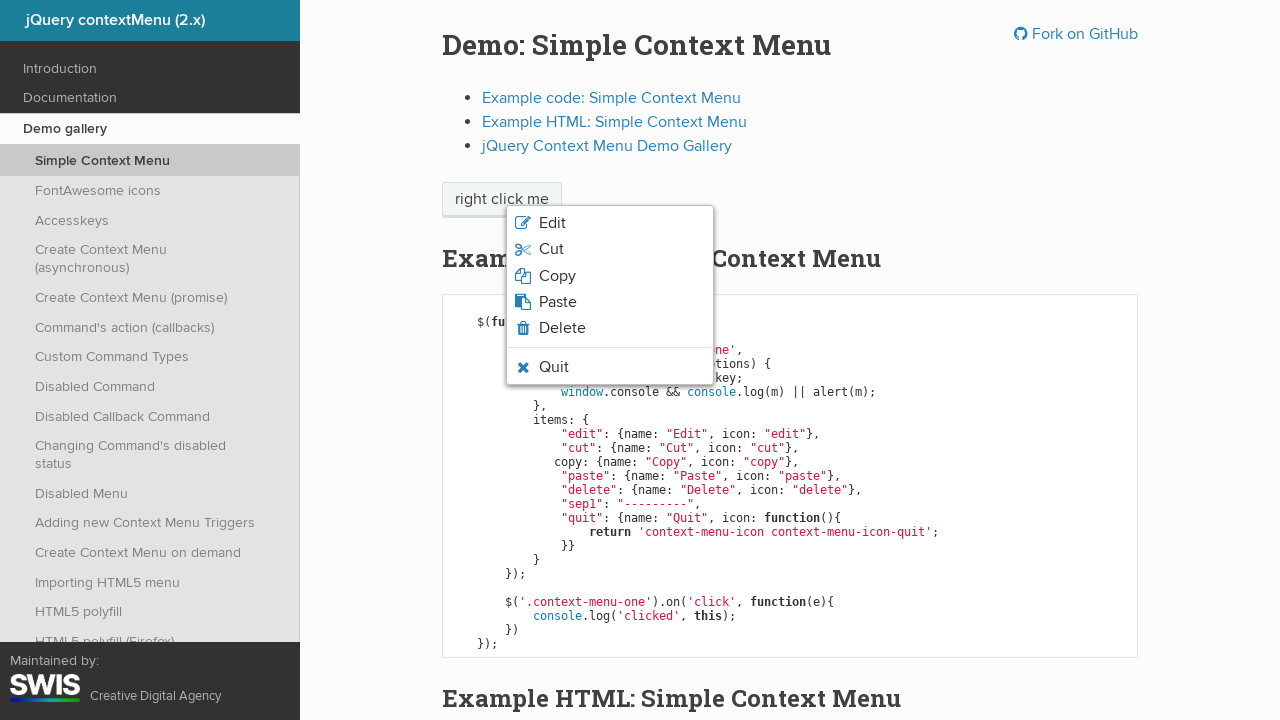

Clicked 'Quit' option from the context menu at (554, 367) on xpath=//ul/li[contains(@class,'context-menu-icon')]/span[text()='Quit']
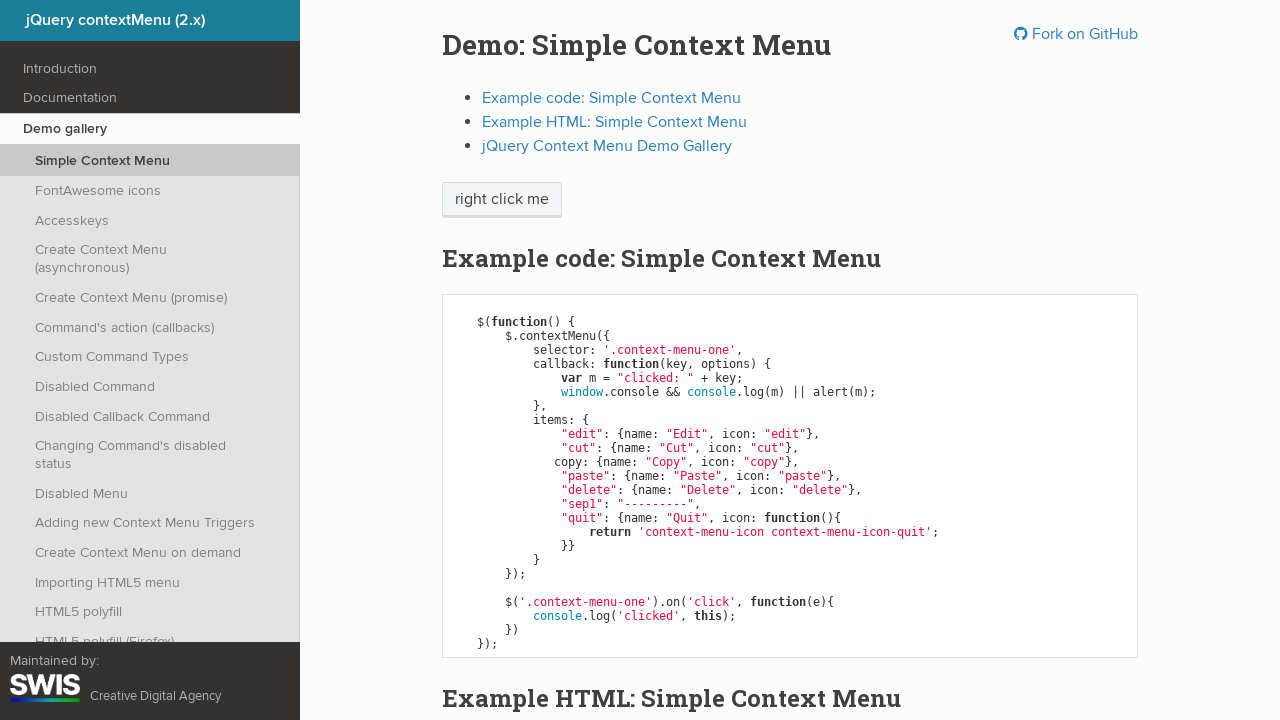

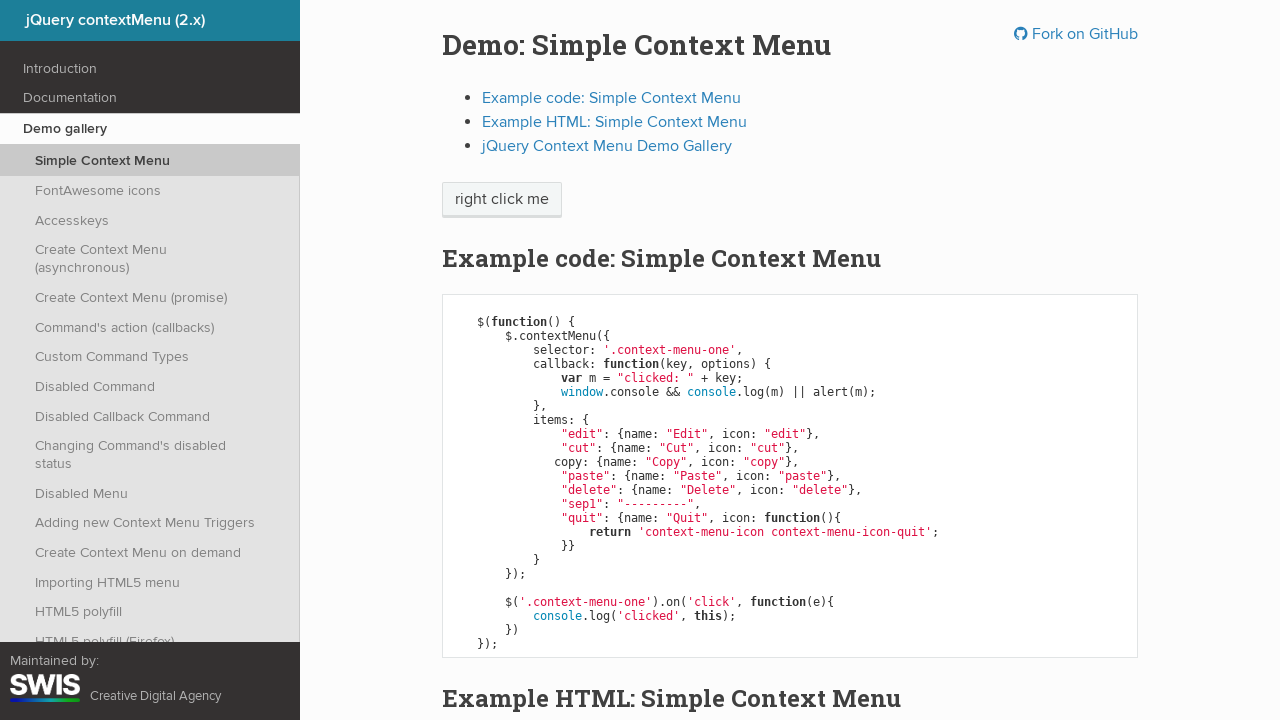